Navigates to the Inputs page and enters a number into the input field

Starting URL: https://the-internet.herokuapp.com

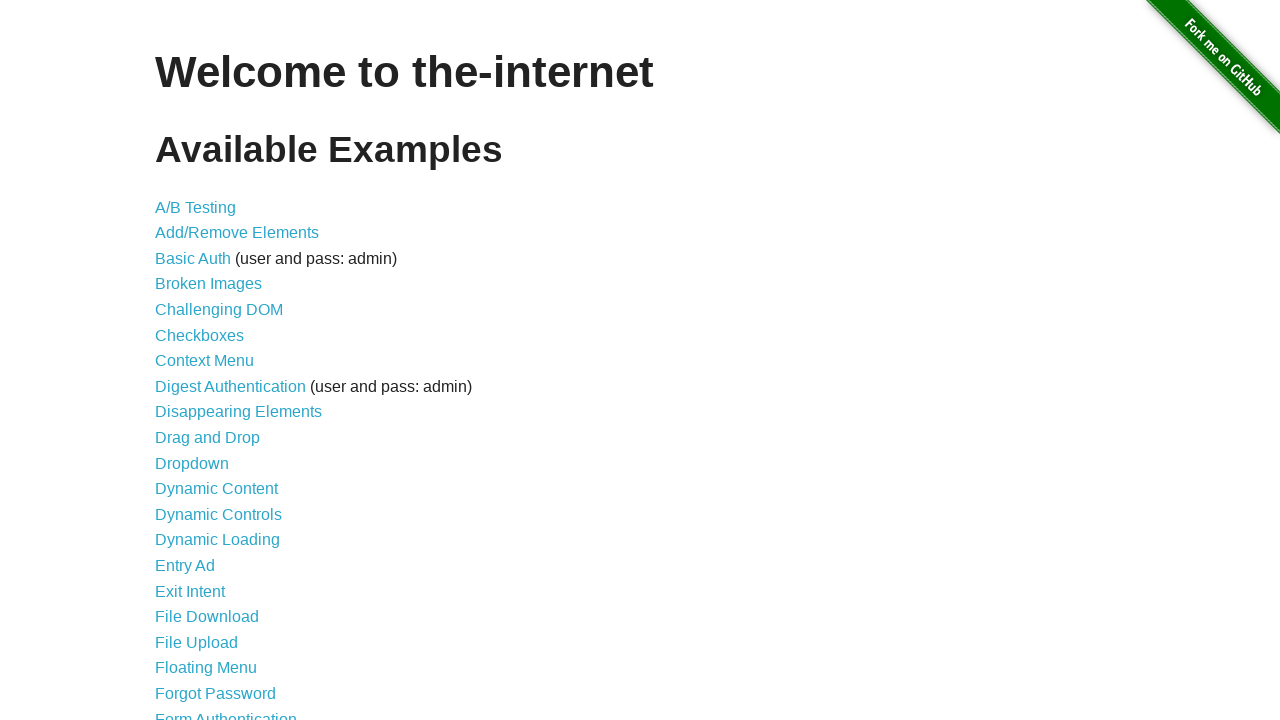

Clicked on Inputs link at (176, 361) on text=Inputs
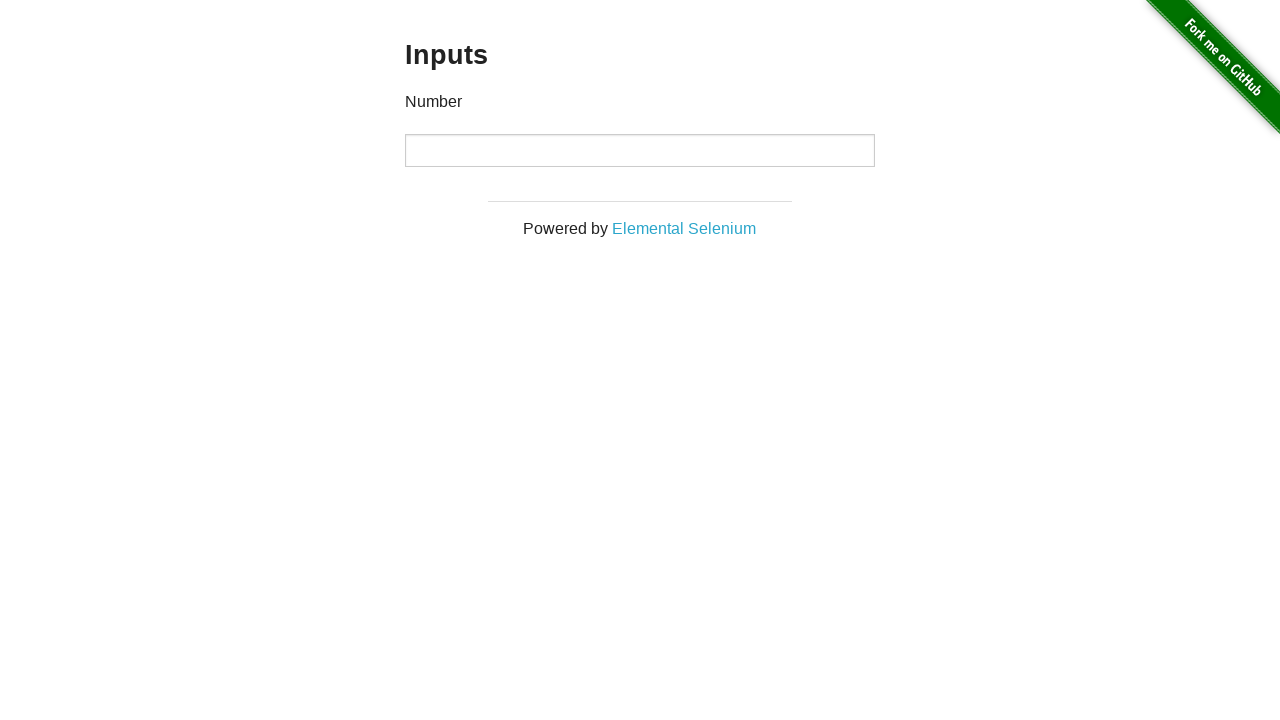

Navigated to Inputs page
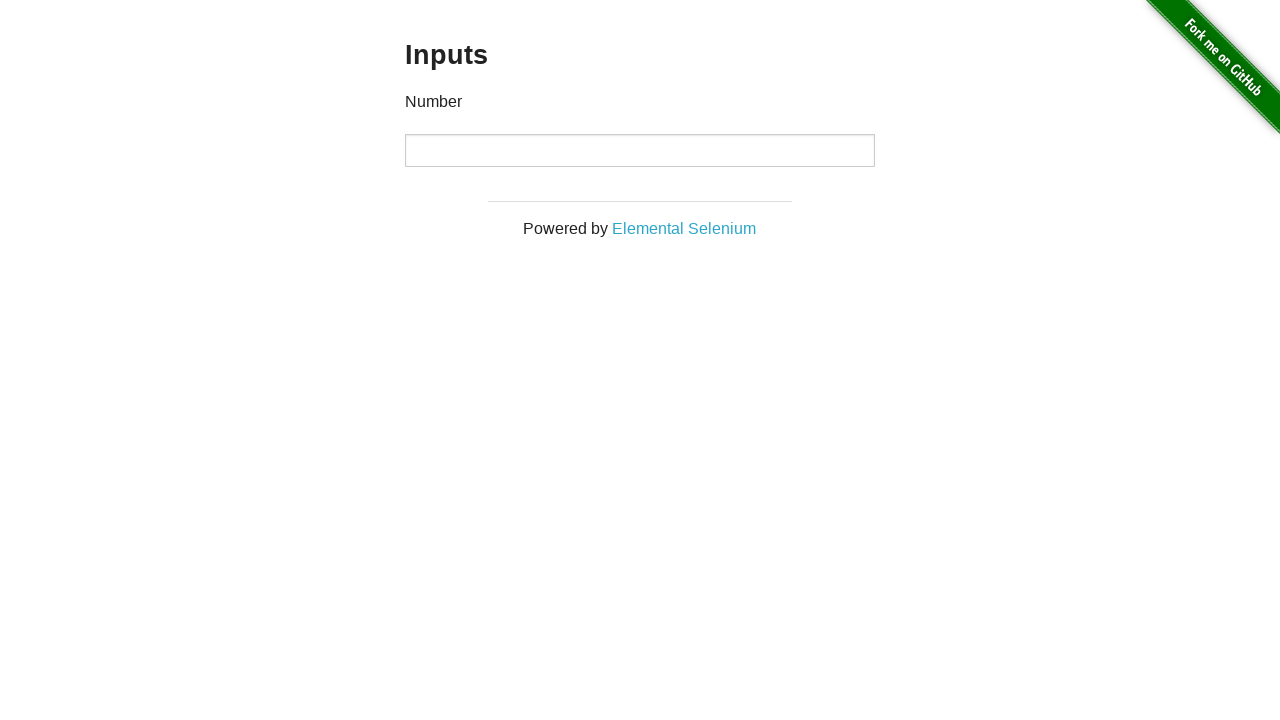

Verified page heading is 'Inputs'
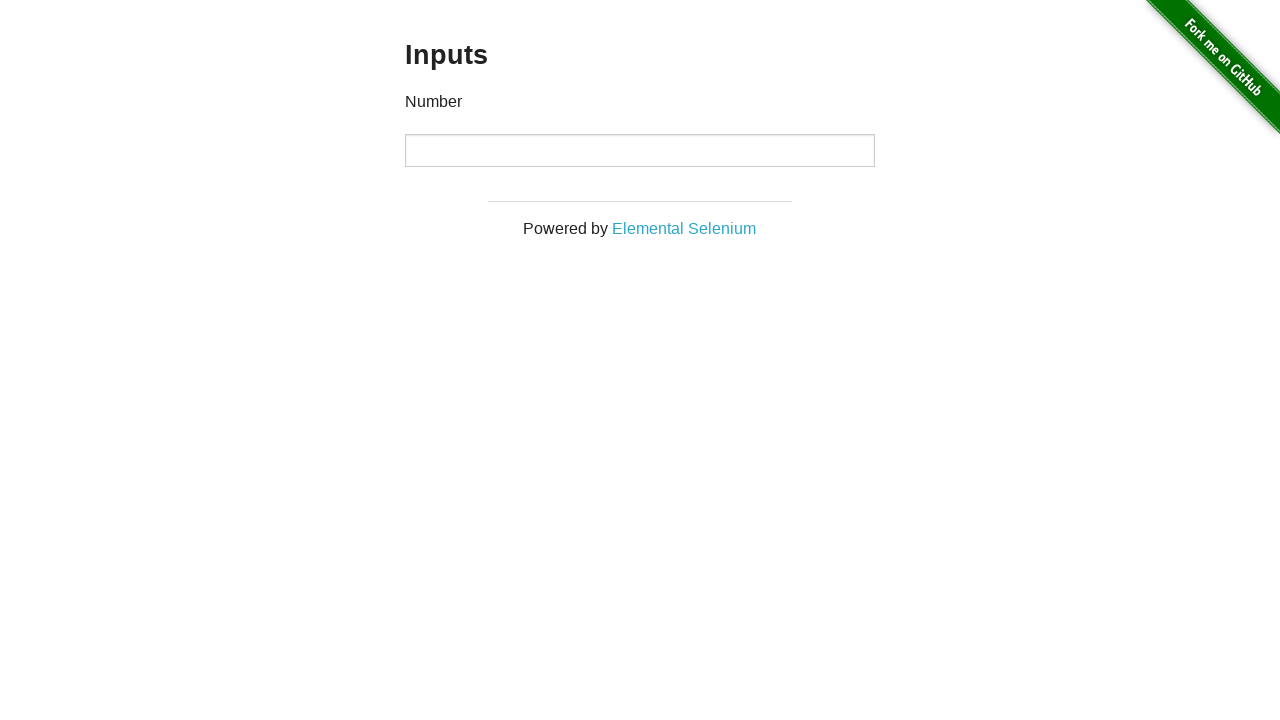

Entered number '50' into the number input field on input[type='number']
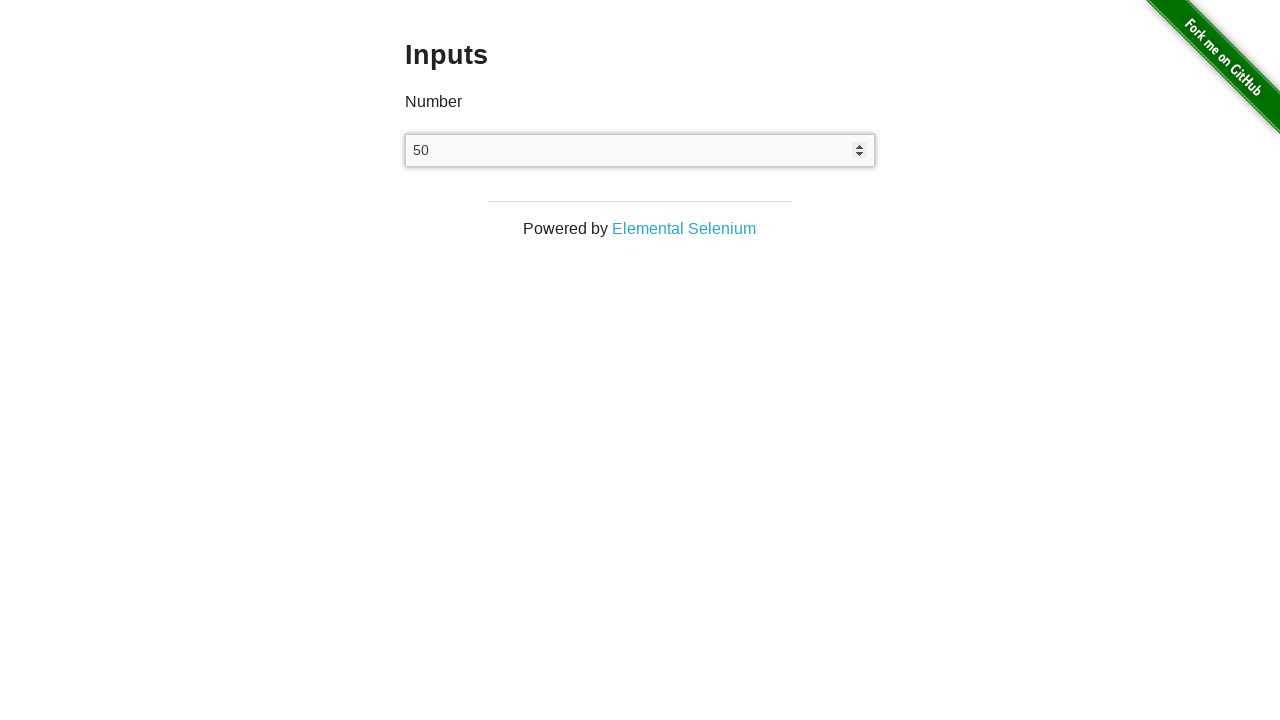

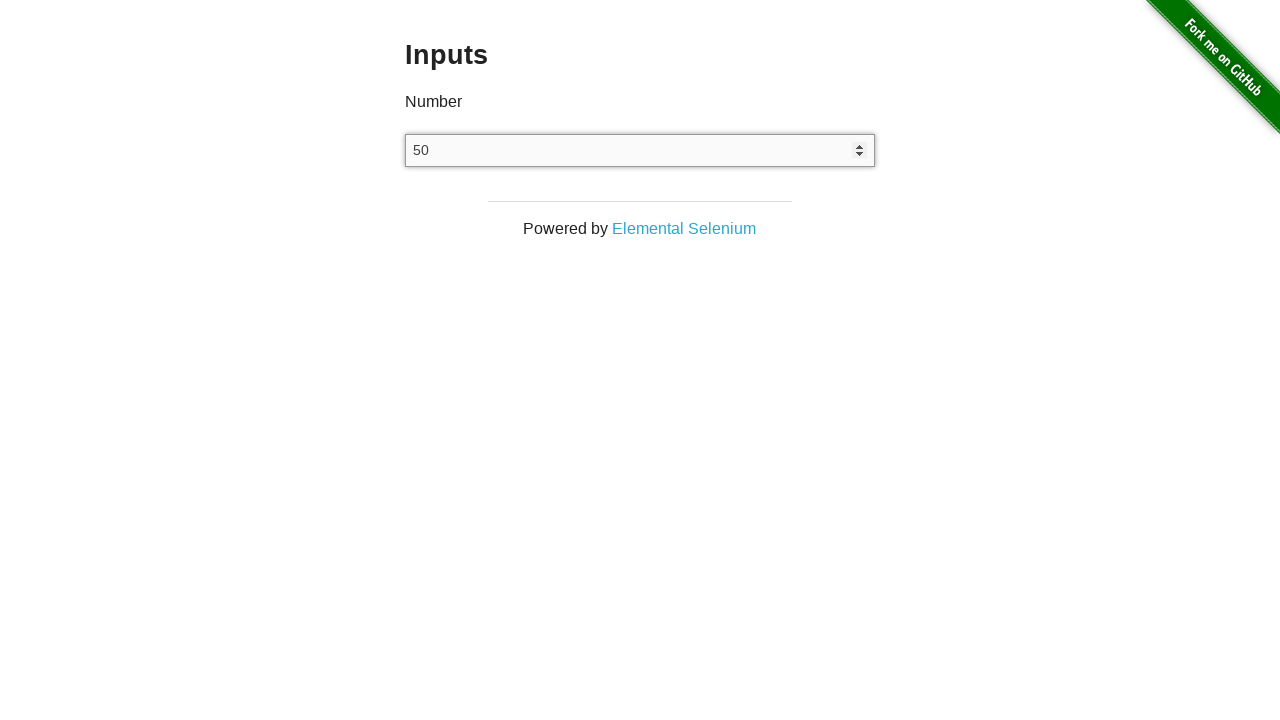